Tests sending Shift key to target input field

Starting URL: https://the-internet.herokuapp.com/key_presses

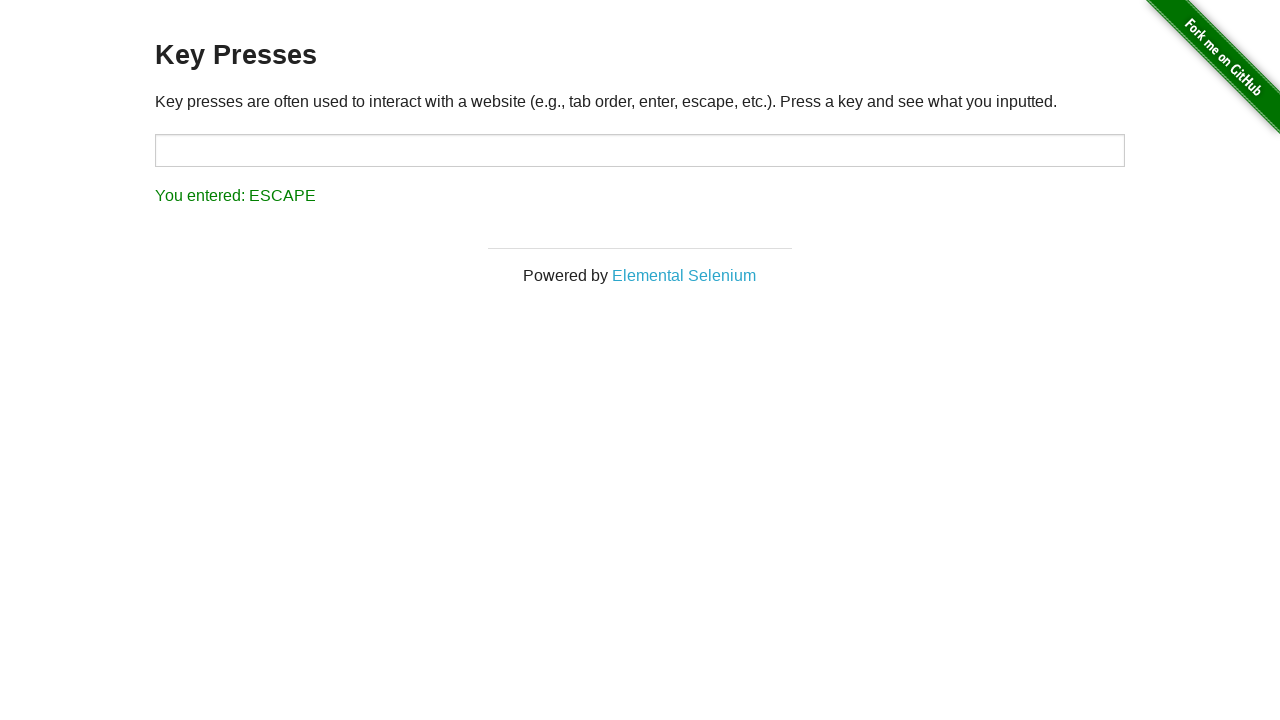

Clicked on target input field at (640, 150) on #target
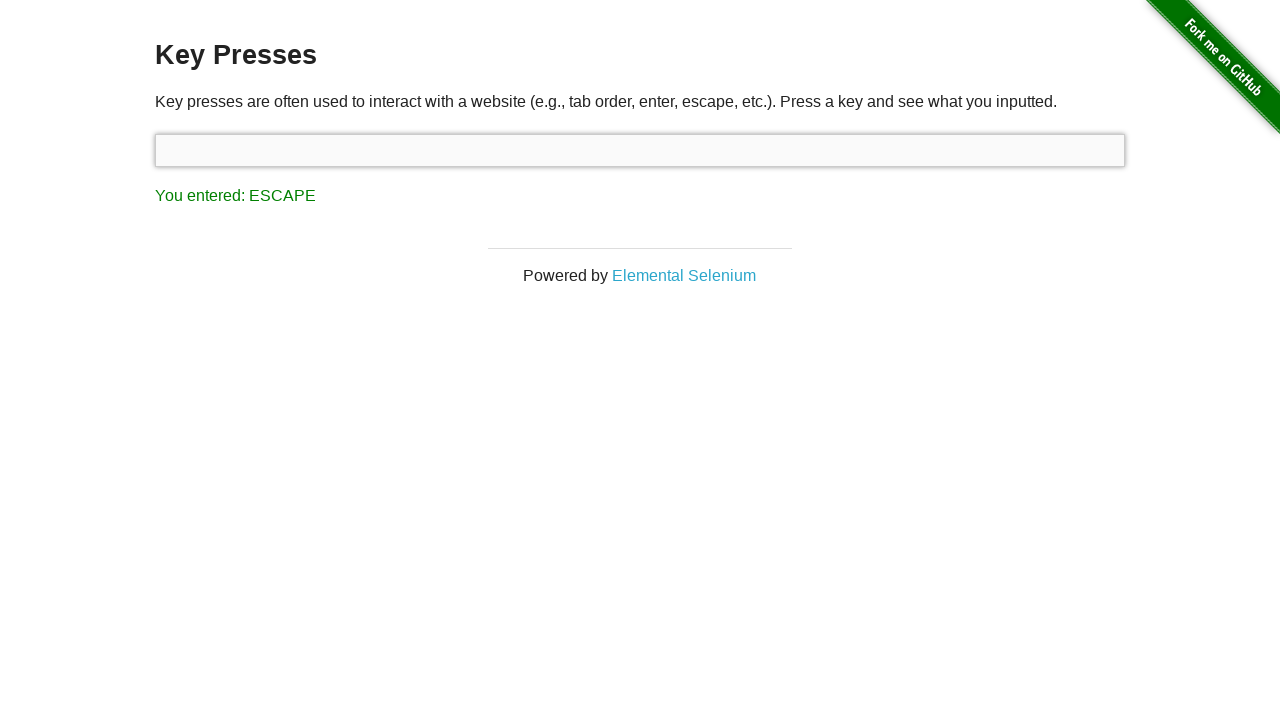

Pressed Shift key
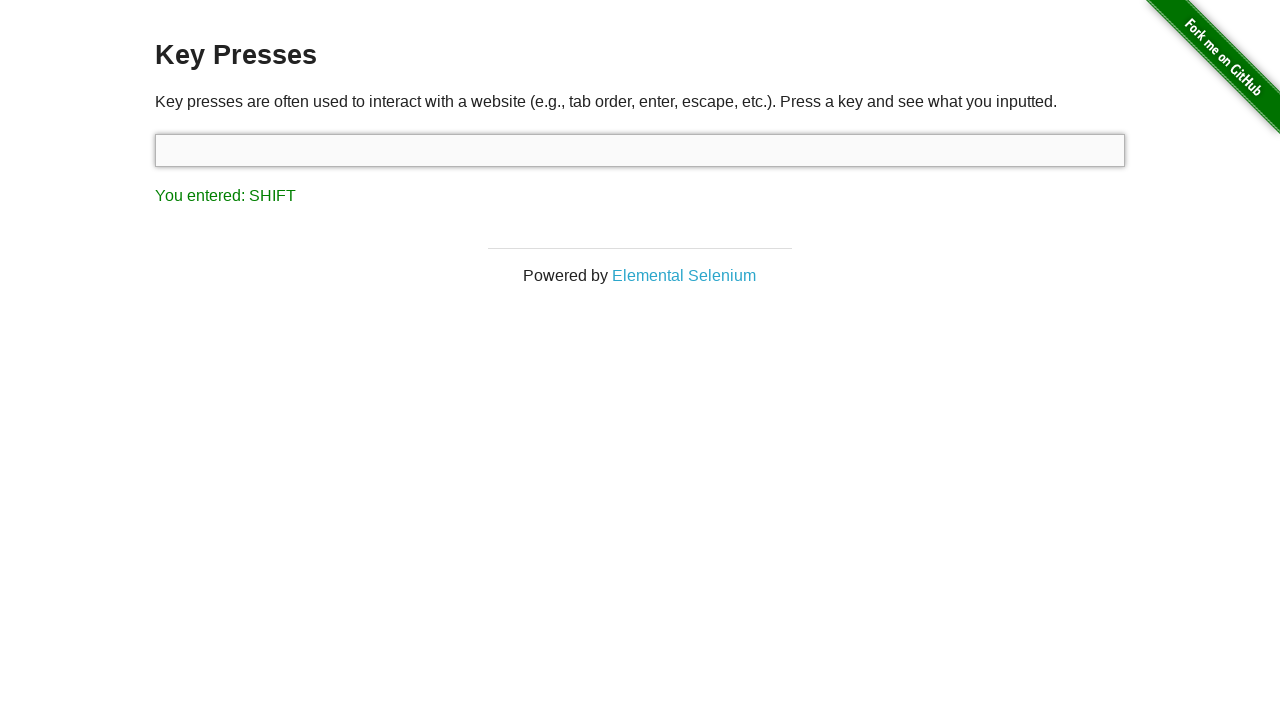

Result element loaded after Shift key press
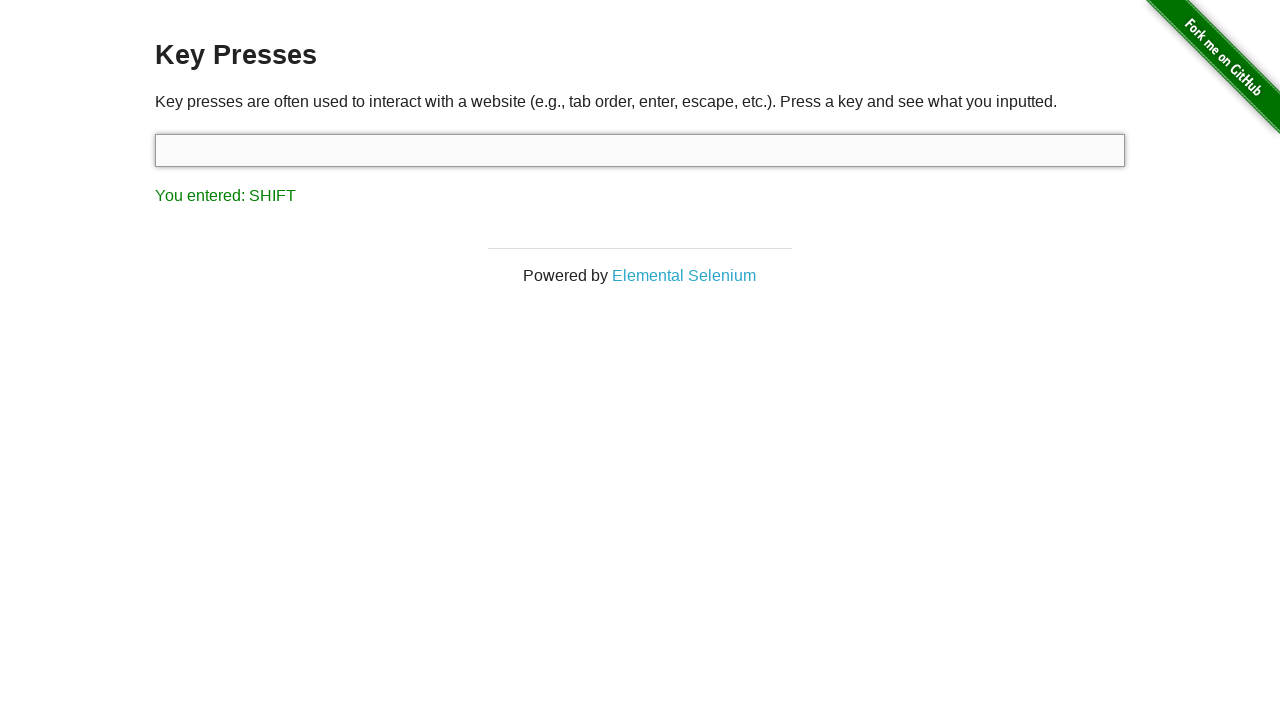

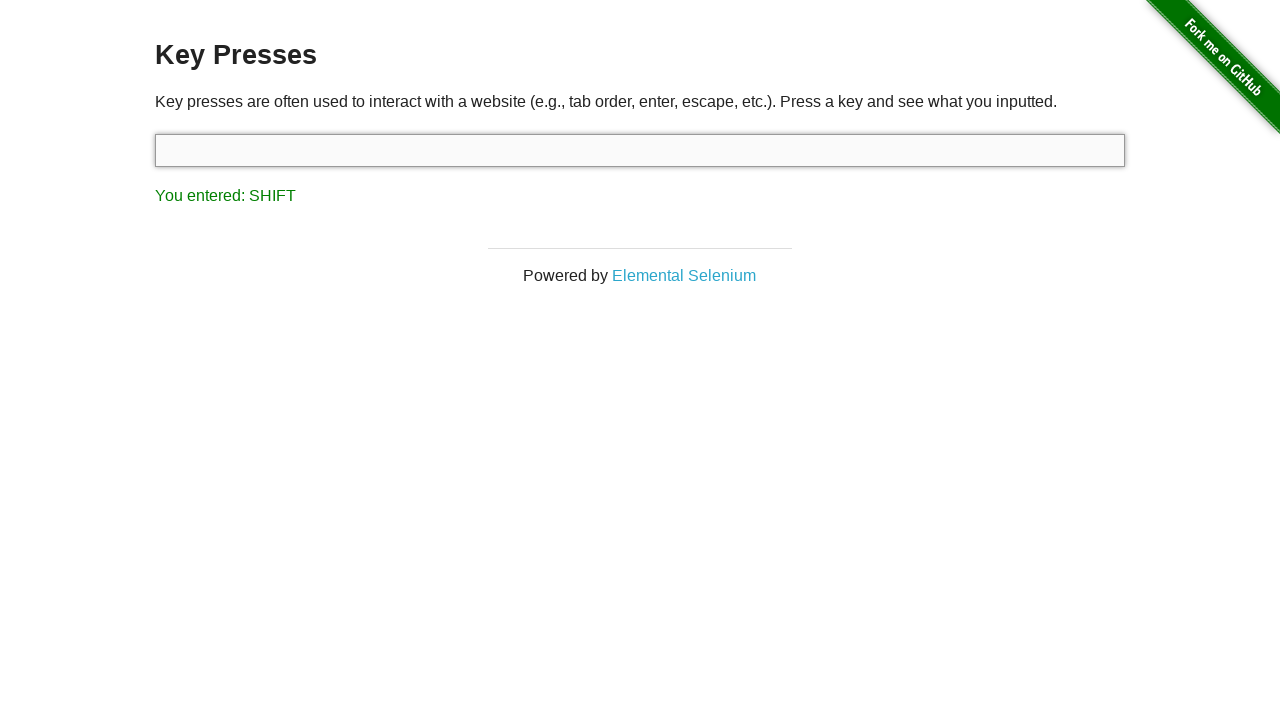